Tests file download functionality by clicking a button to generate a PDF and then clicking the download link to initiate the download.

Starting URL: https://testautomationpractice.blogspot.com/p/download-files_25.html

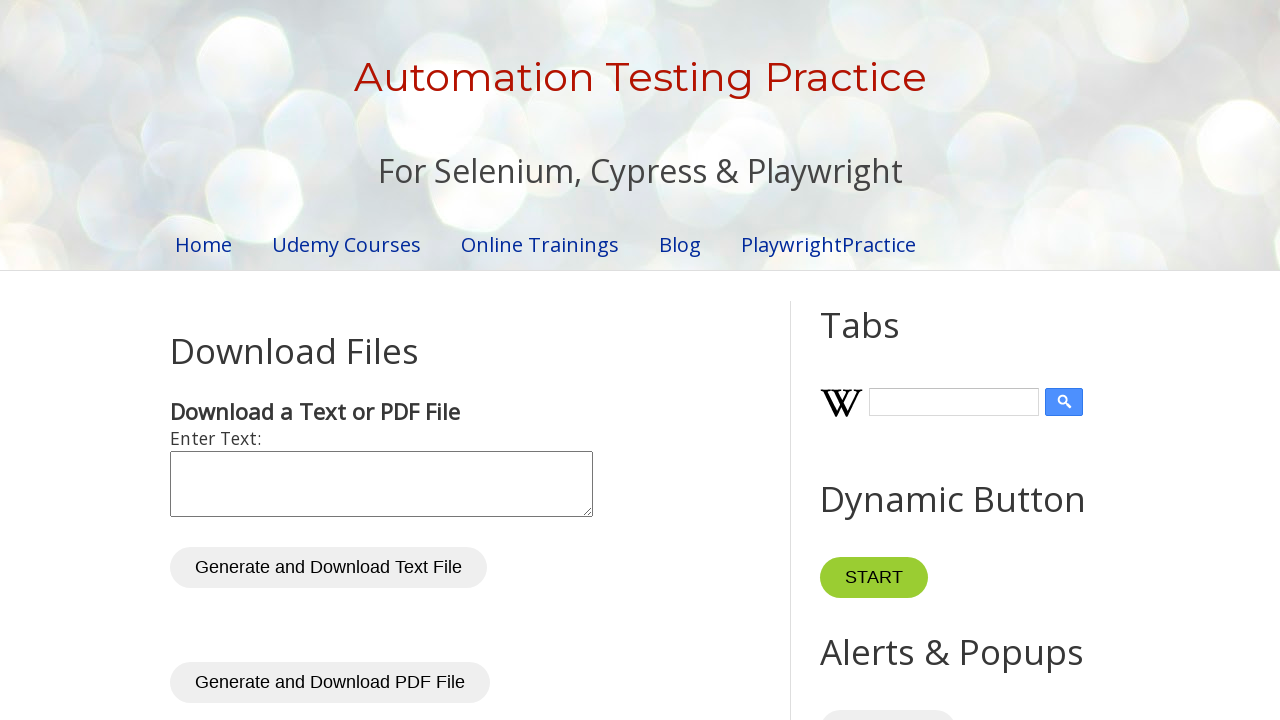

Clicked button to generate PDF at (330, 683) on #generatePdf
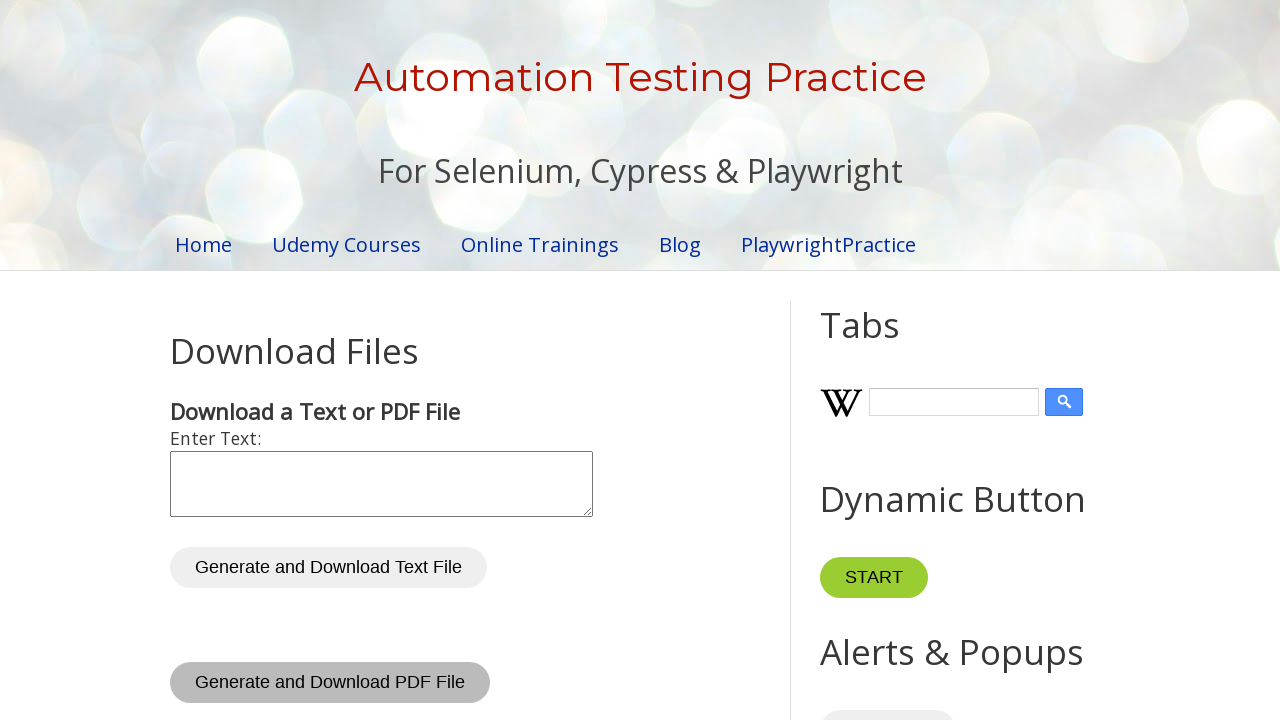

Clicked PDF download link to initiate download at (246, 361) on #pdfDownloadLink
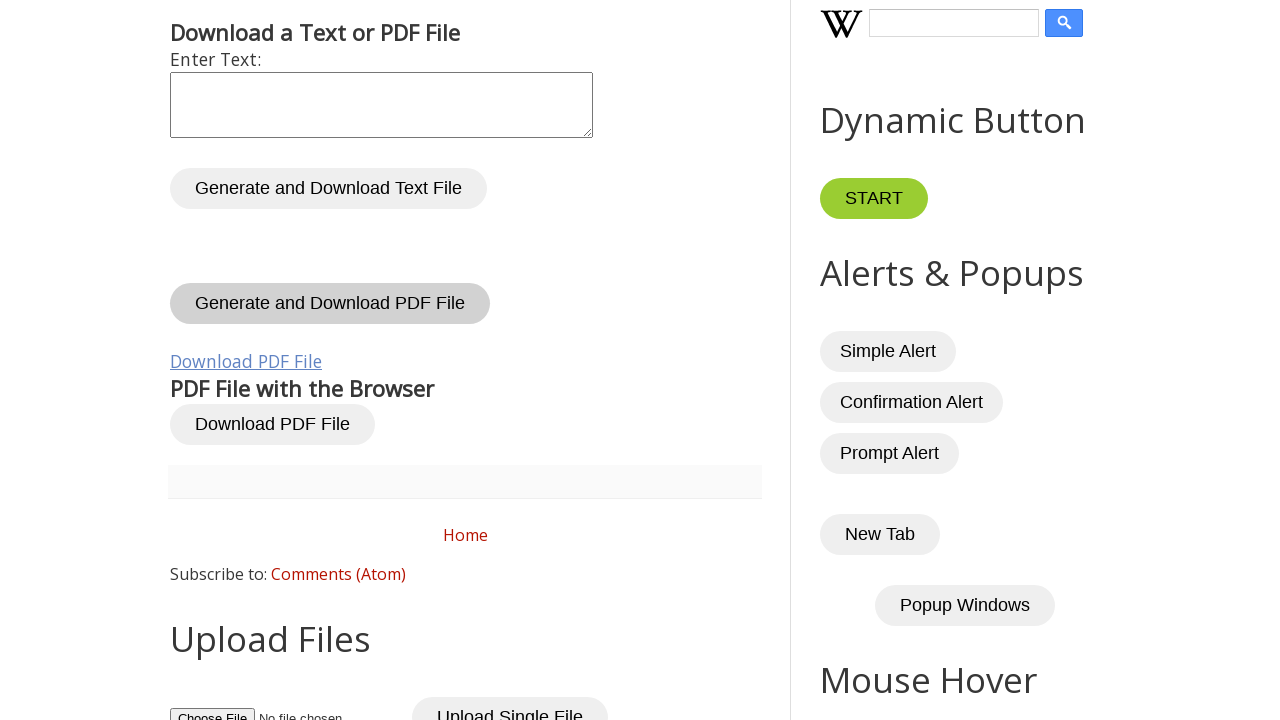

Waited for download to initiate
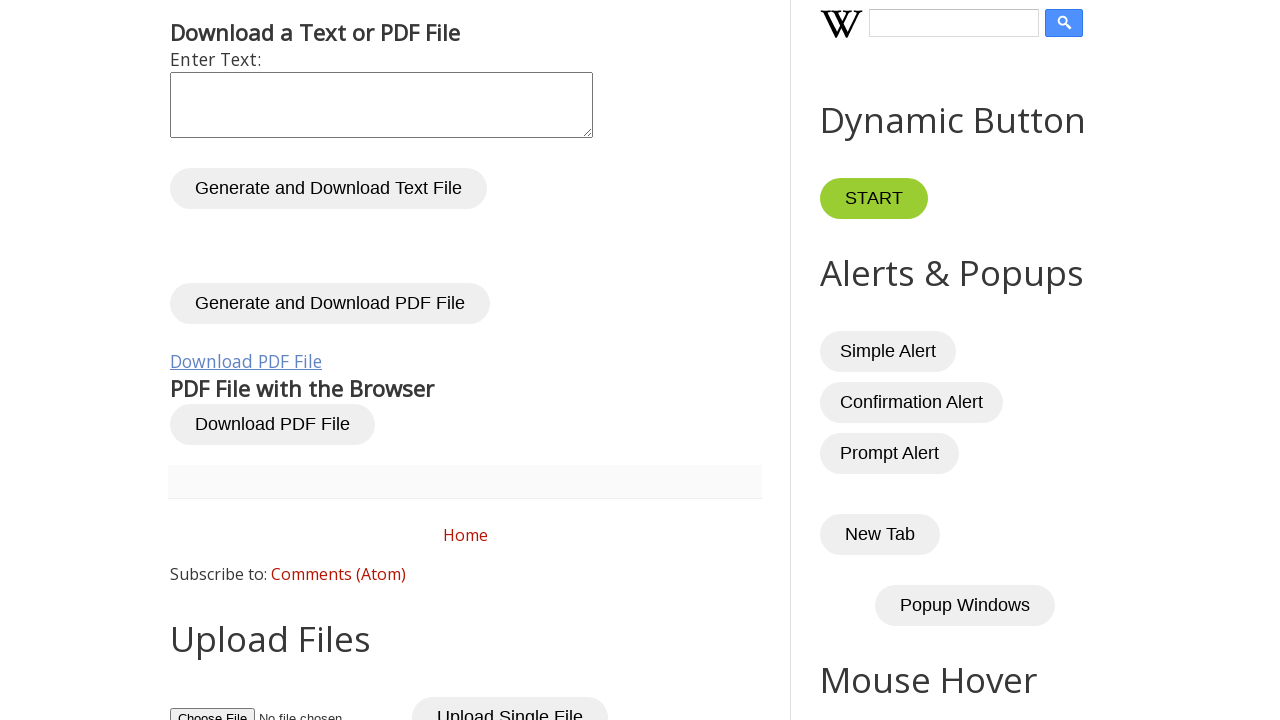

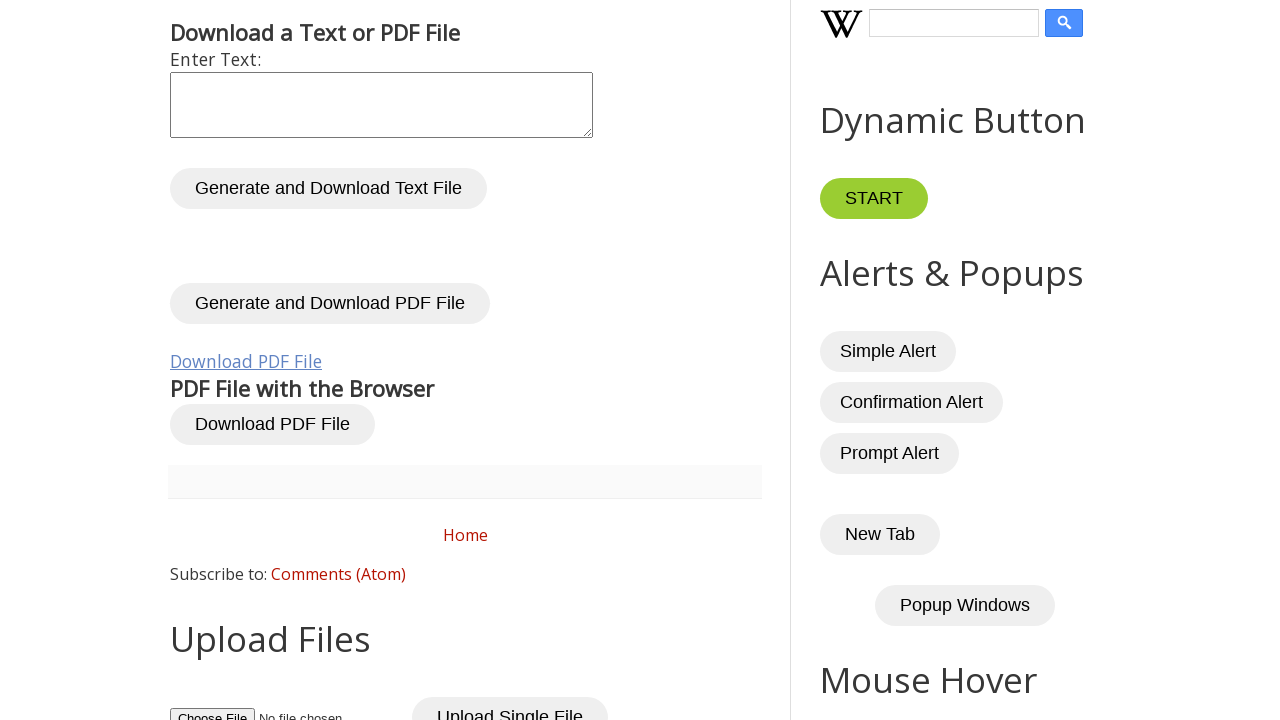